Tests keyboard key press functionality by sending SPACE and LEFT arrow keys to an element and verifying the displayed result text matches the expected key press.

Starting URL: http://the-internet.herokuapp.com/key_presses

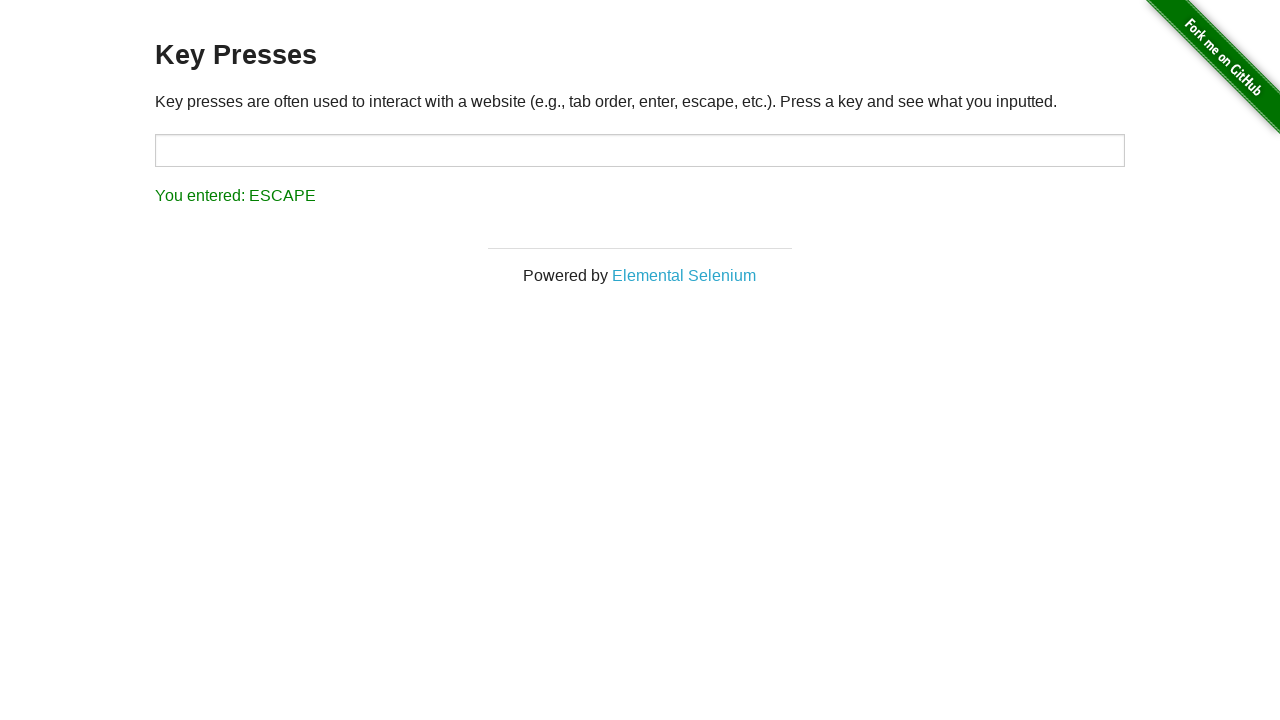

Pressed SPACE key on target element on #target
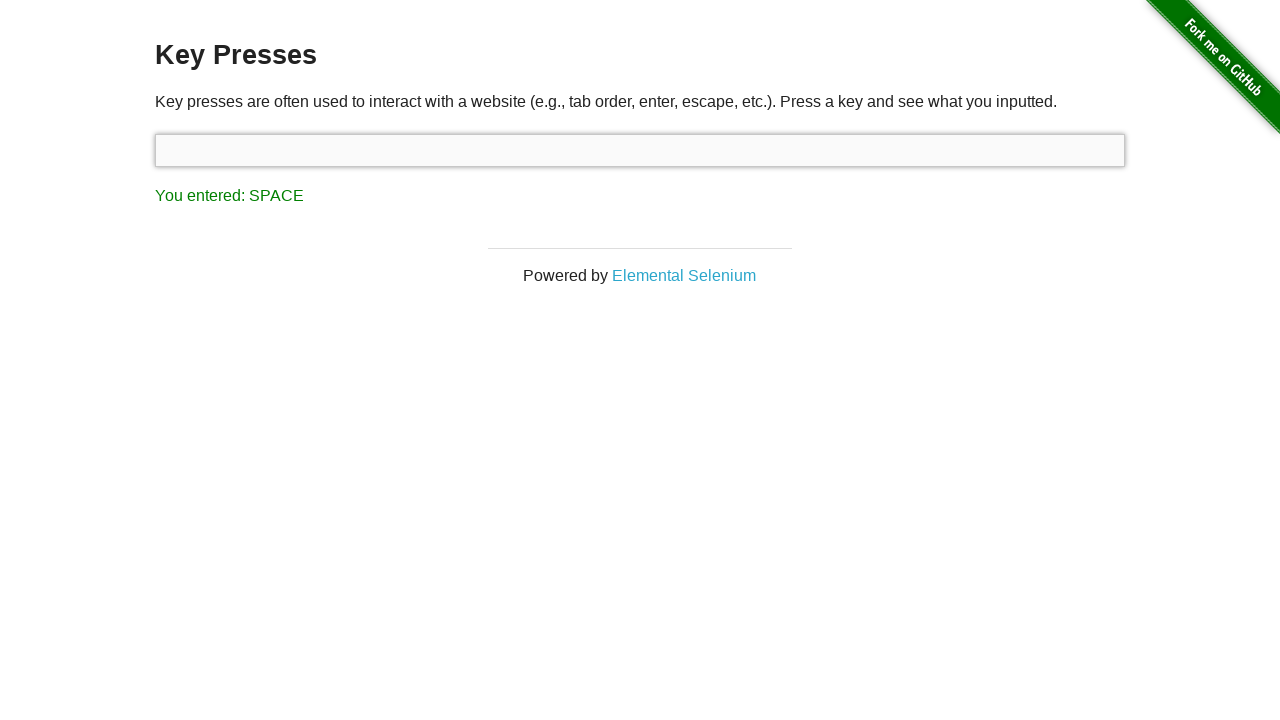

Retrieved result text after SPACE key press
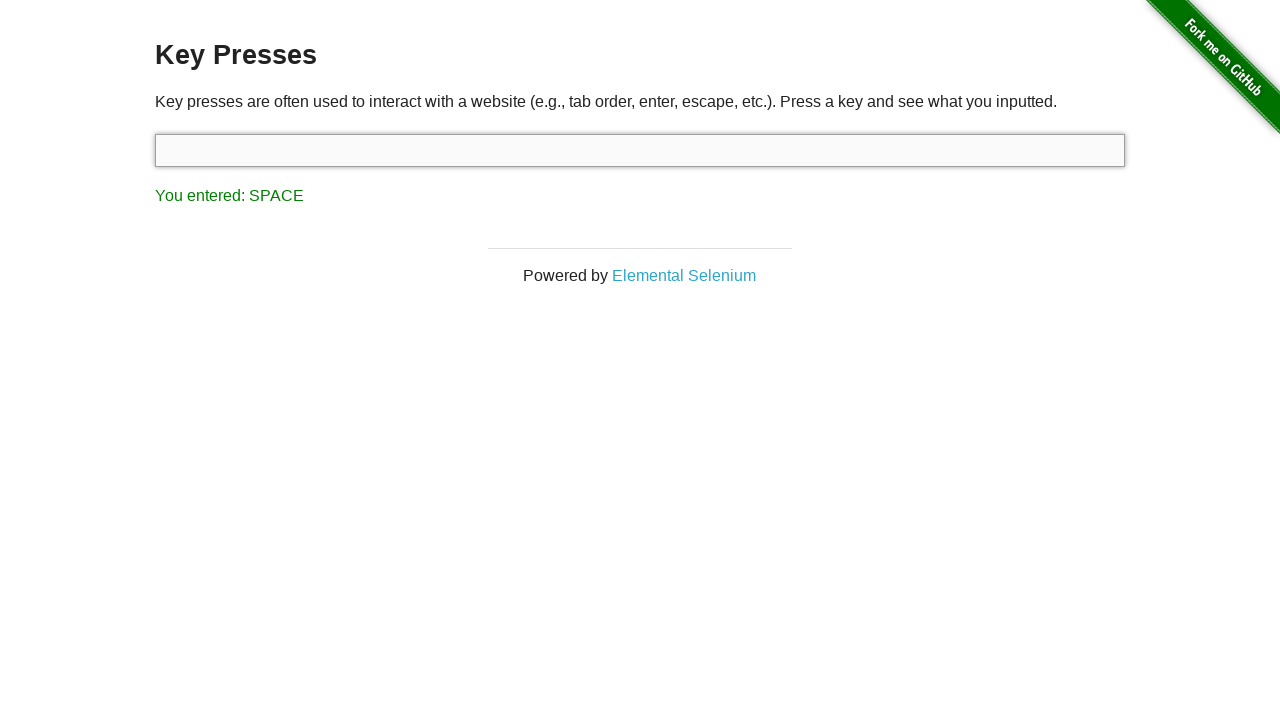

Verified result text matches 'You entered: SPACE'
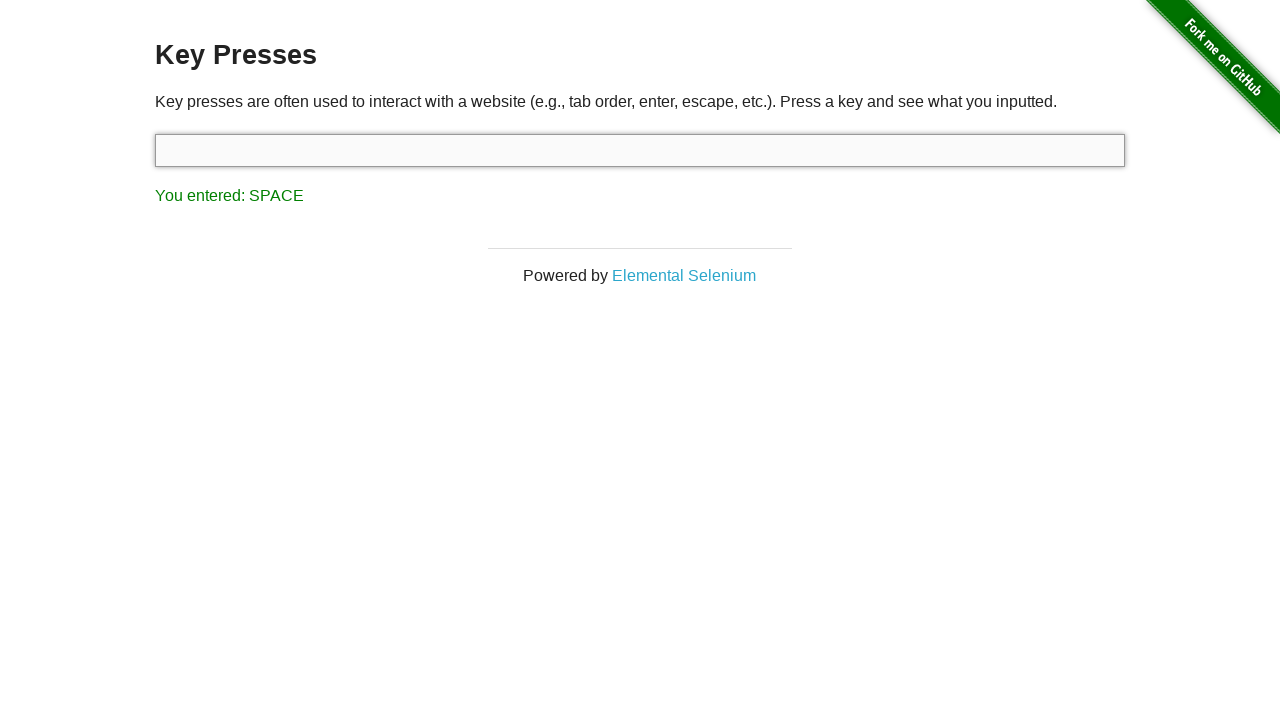

Pressed LEFT arrow key via keyboard
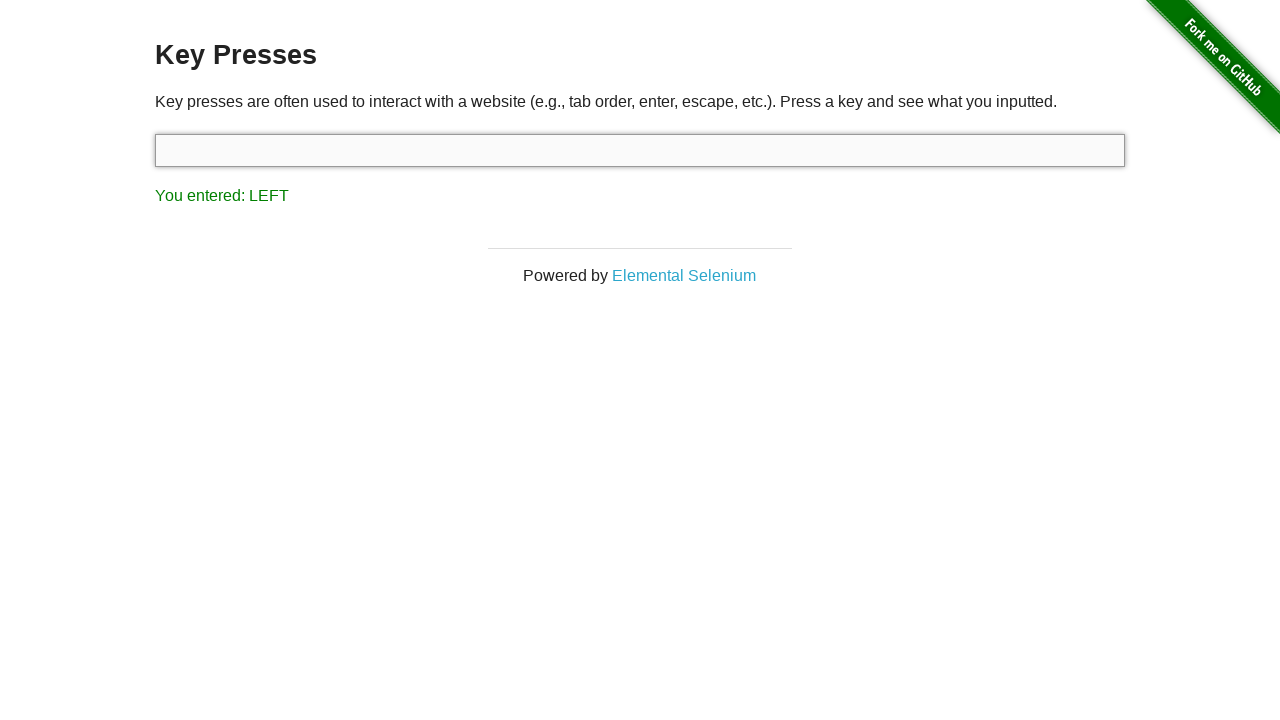

Retrieved result text after LEFT arrow key press
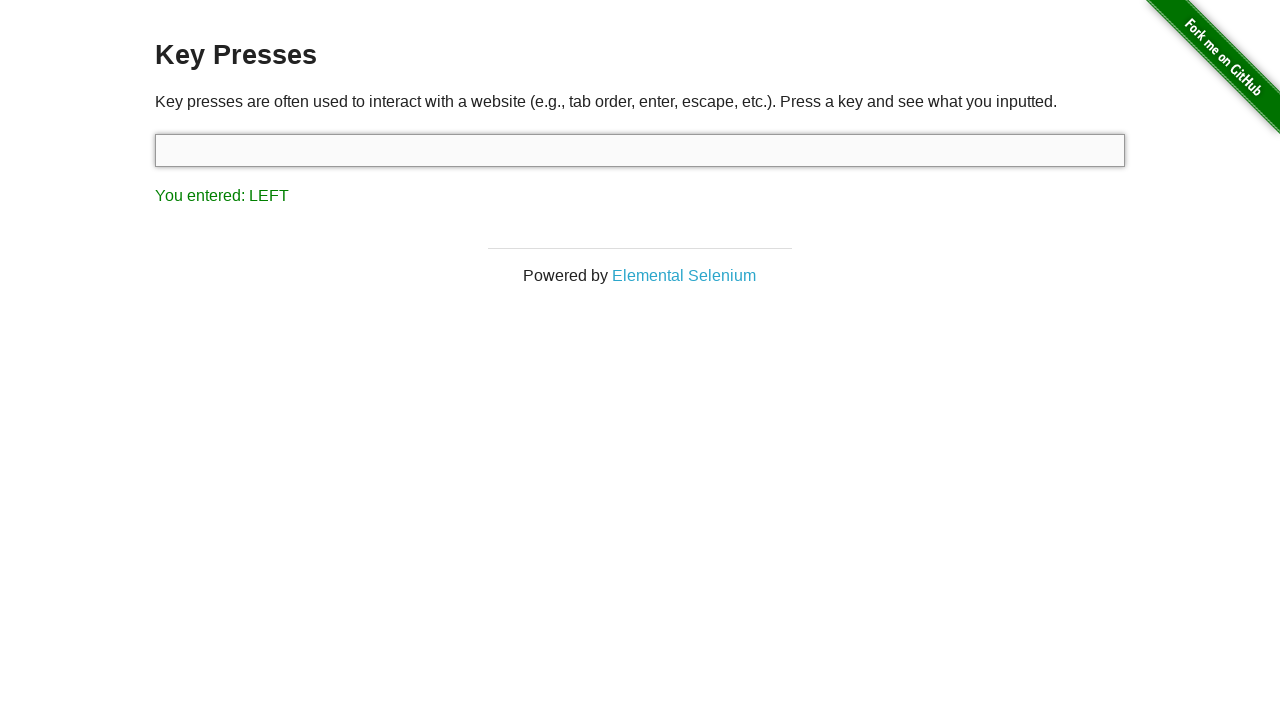

Verified result text matches 'You entered: LEFT'
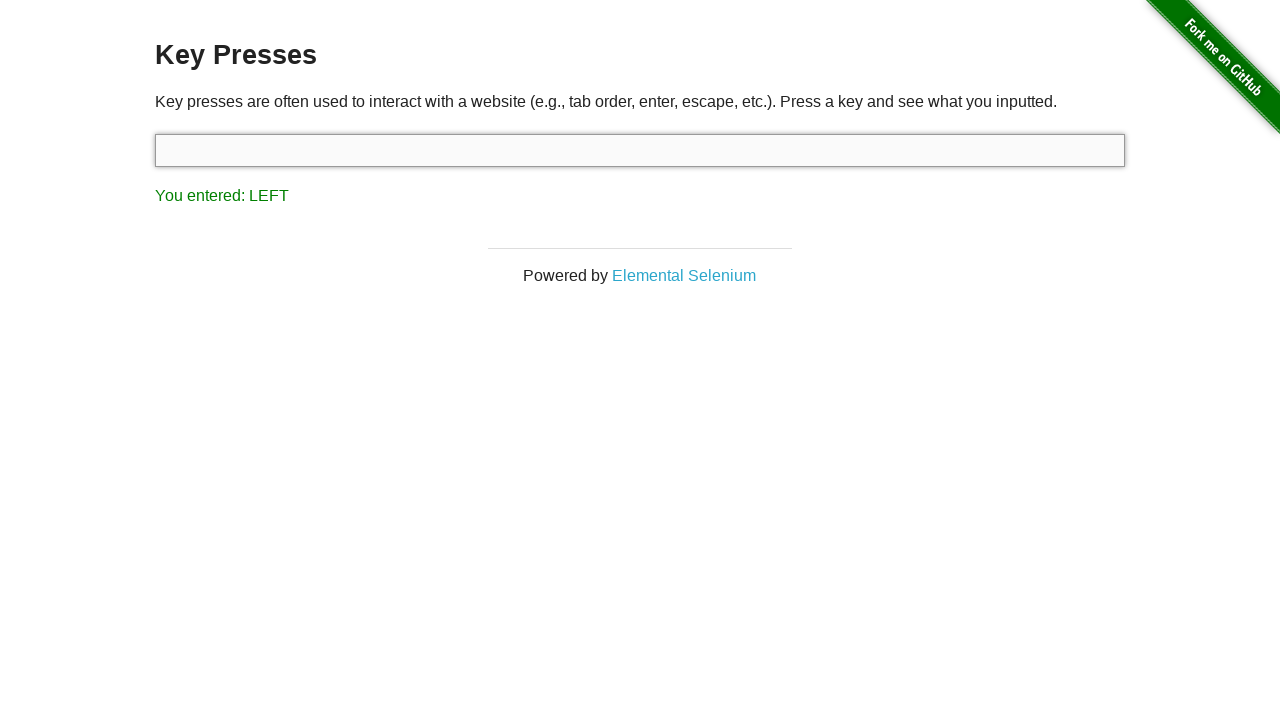

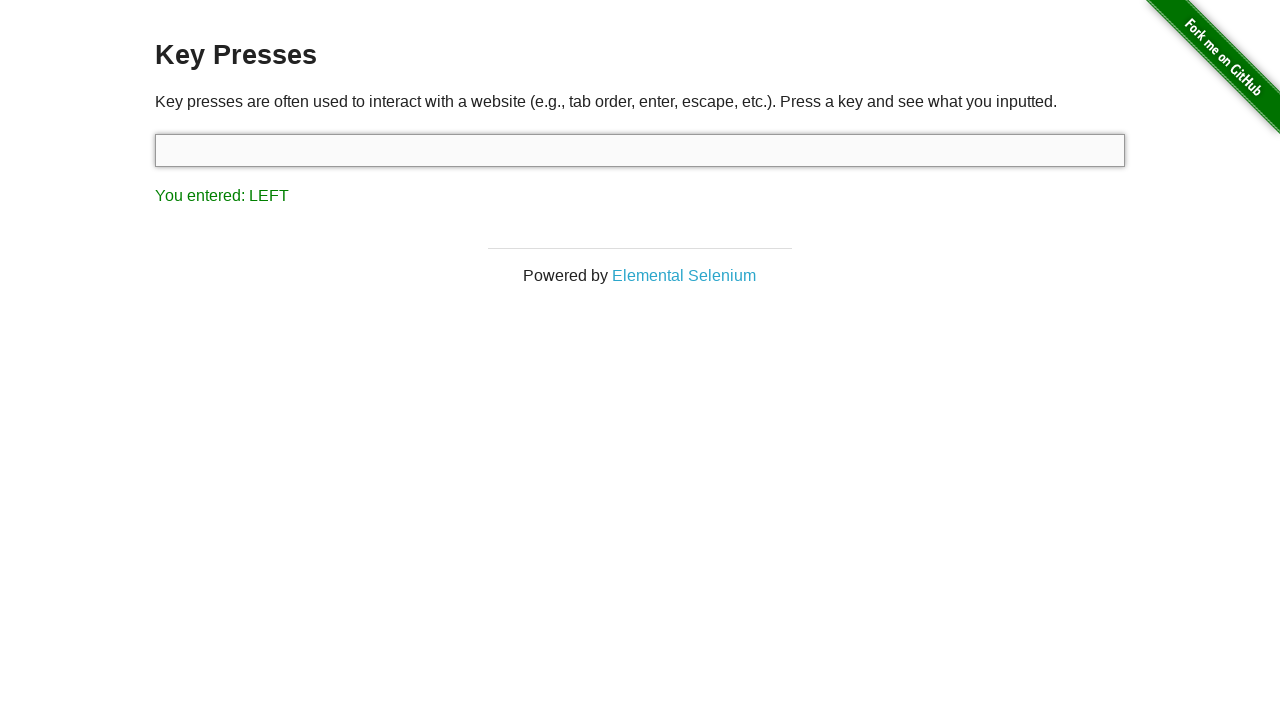